Tests the automation exercise website by verifying the number of links on the page, clicking on the Products link, and verifying that the special offer element is displayed.

Starting URL: https://www.automationexercise.com/

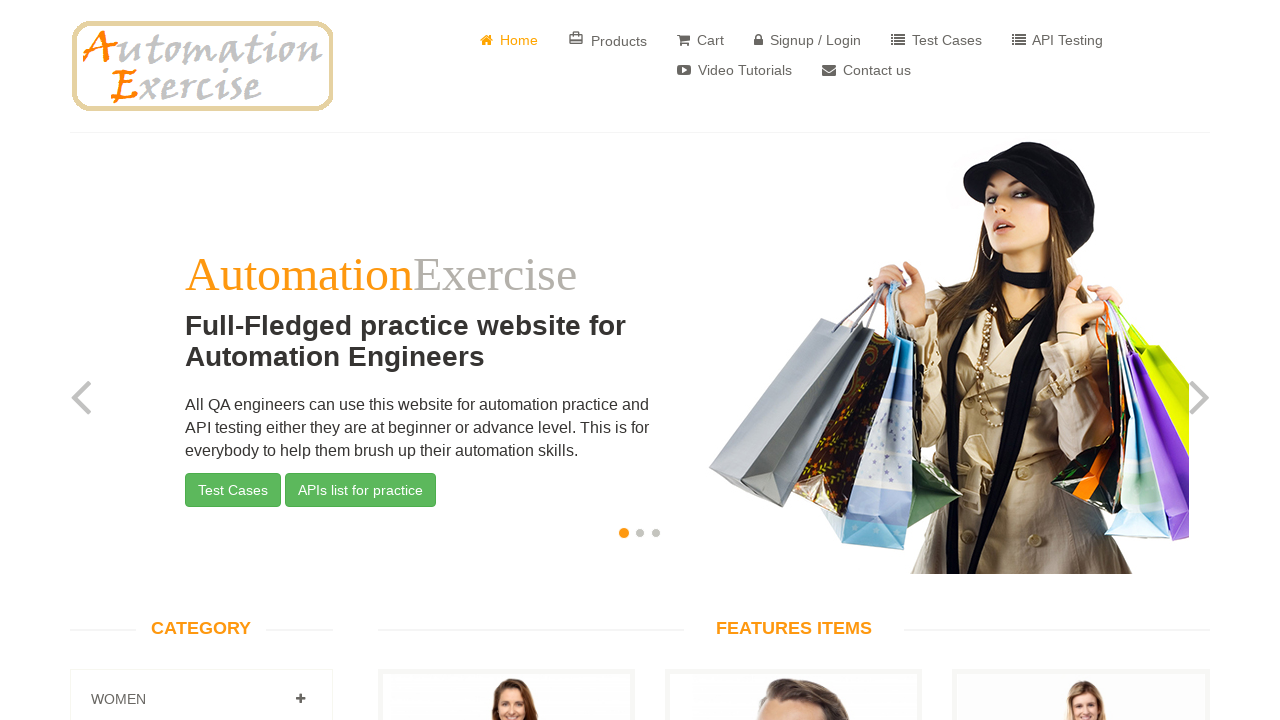

Waited for links to load on the automation exercise website
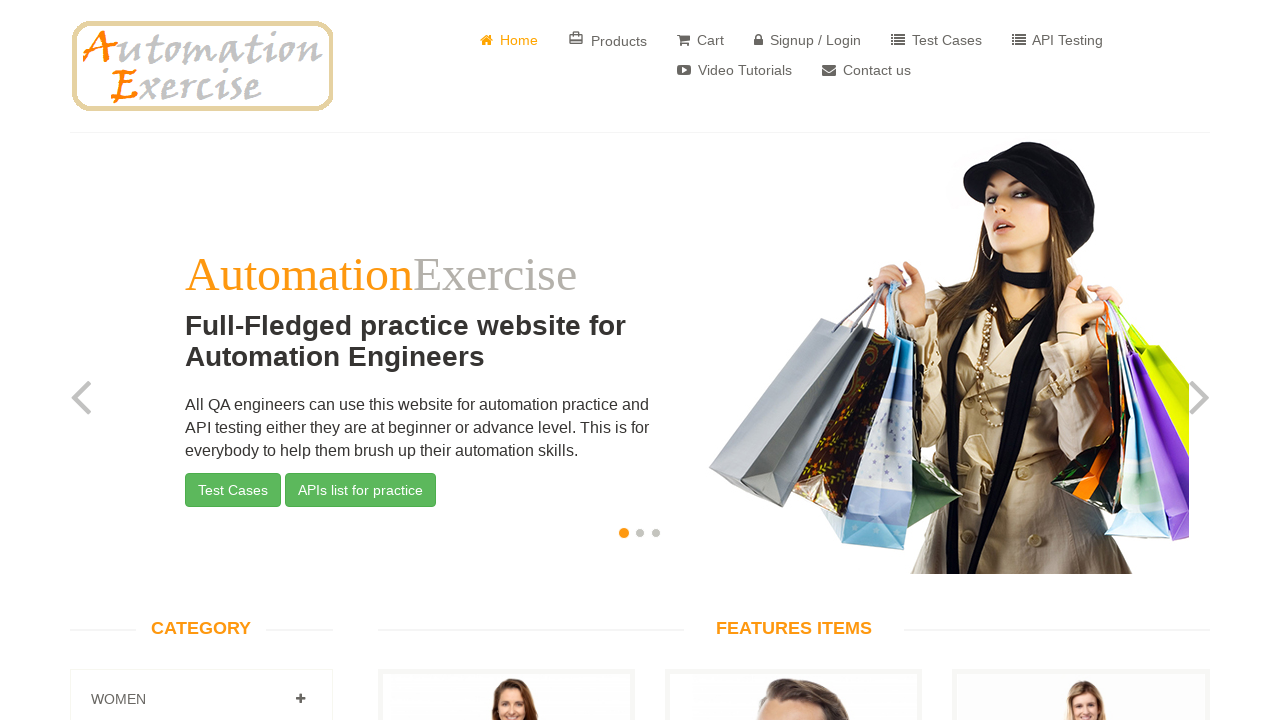

Retrieved all 147 link elements from the page
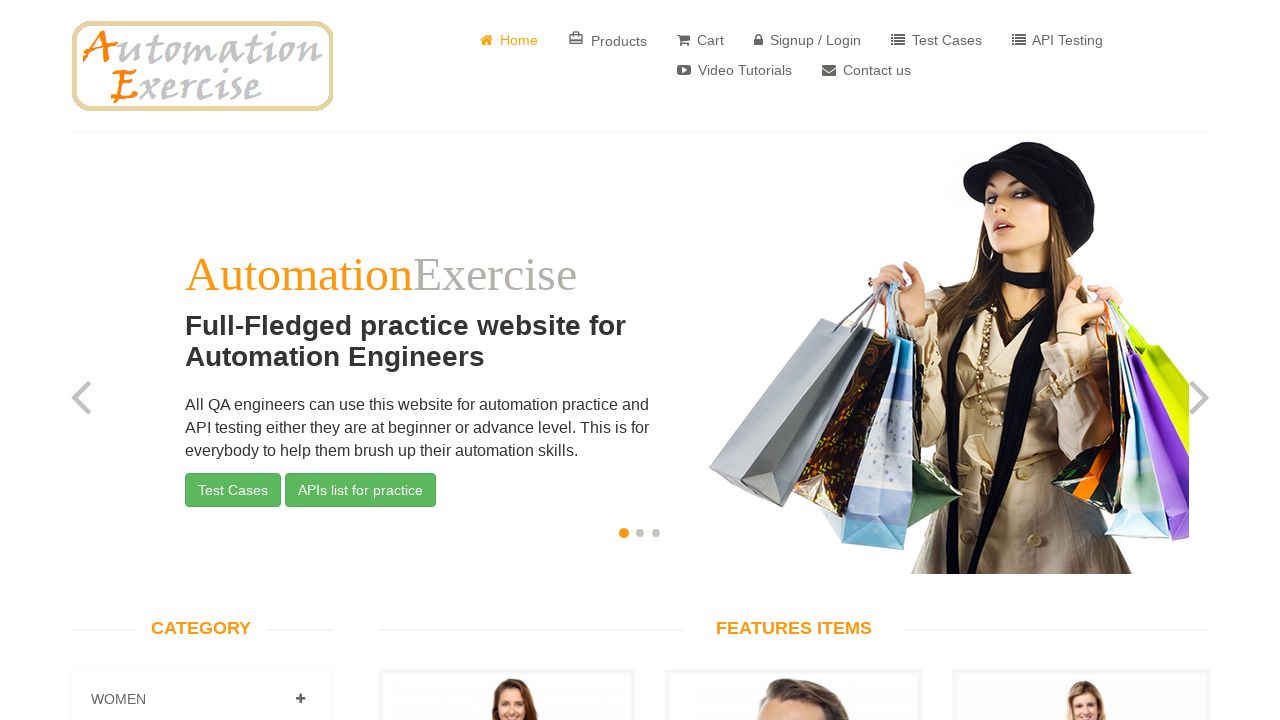

Clicked on the Products link at (608, 40) on a:has-text('Products')
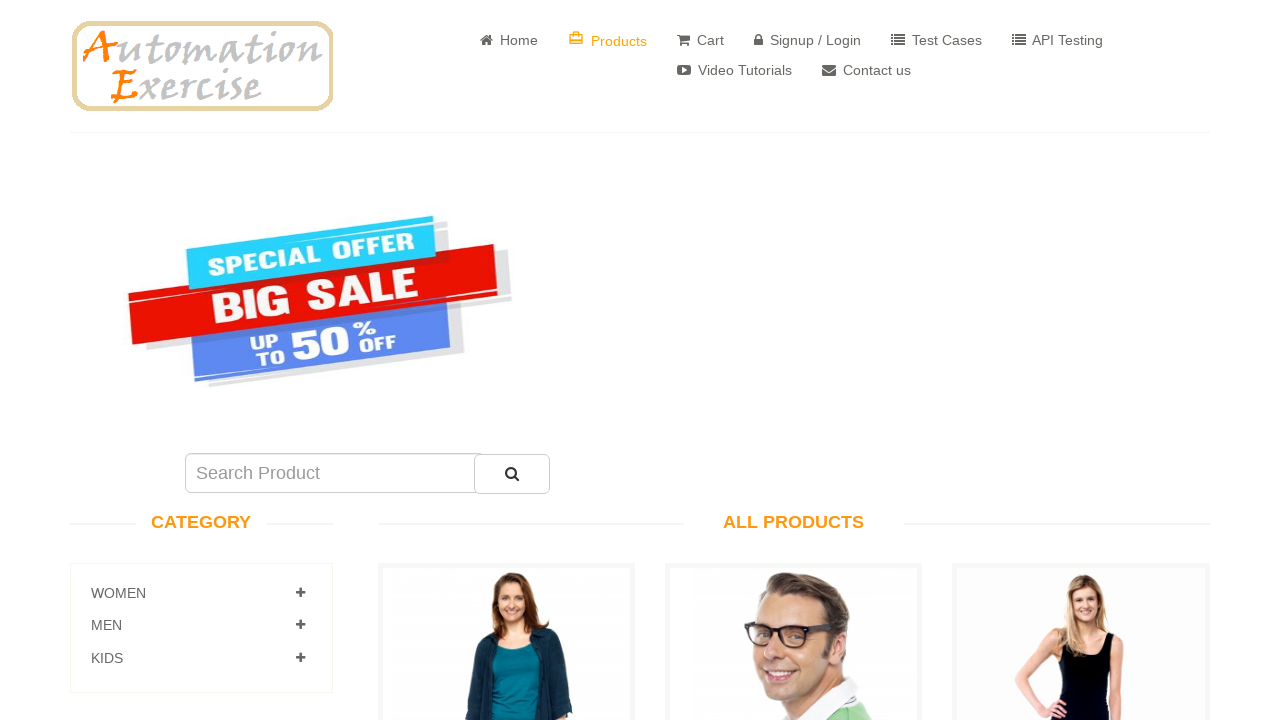

Waited for special offer element to load
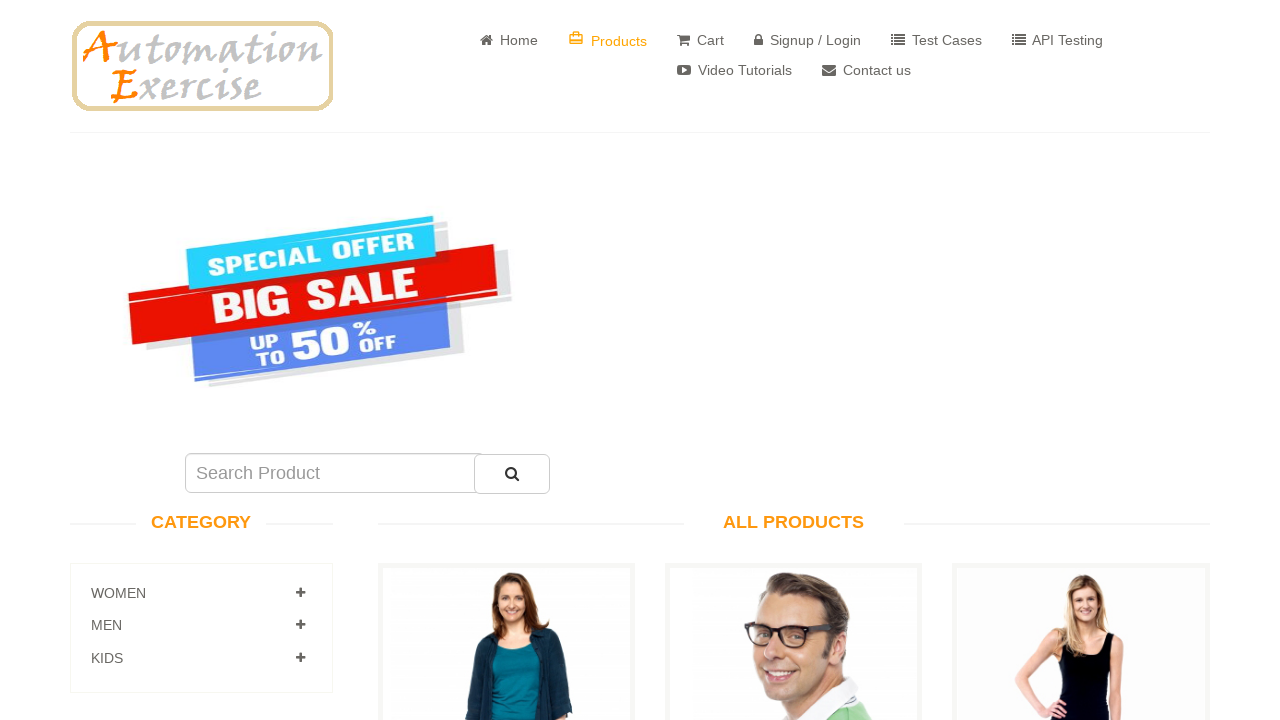

Located the special offer element
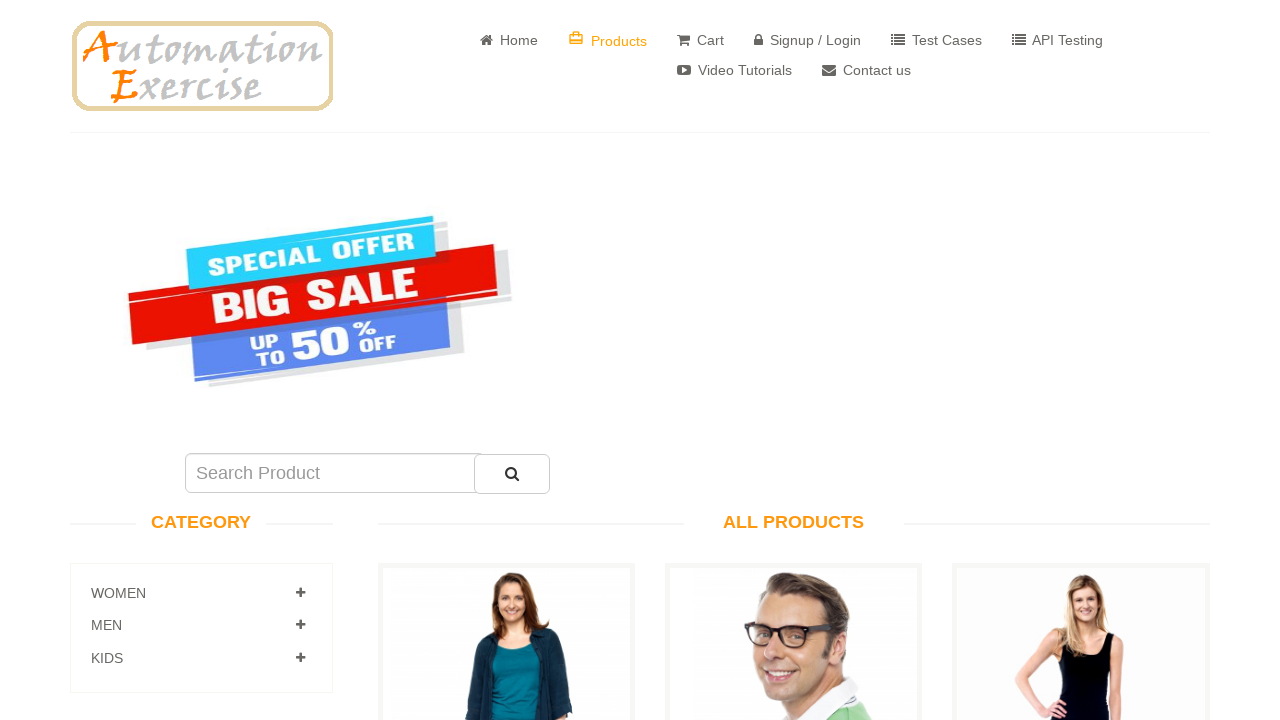

Verified that the special offer element is visible
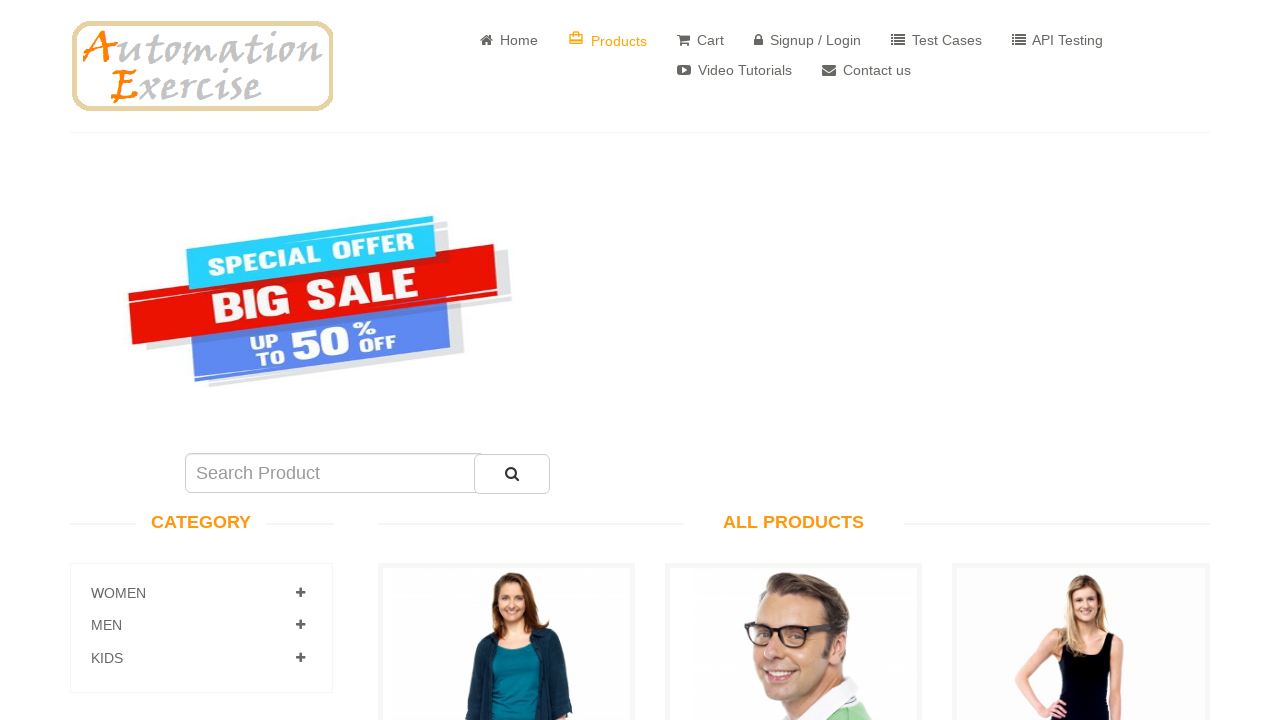

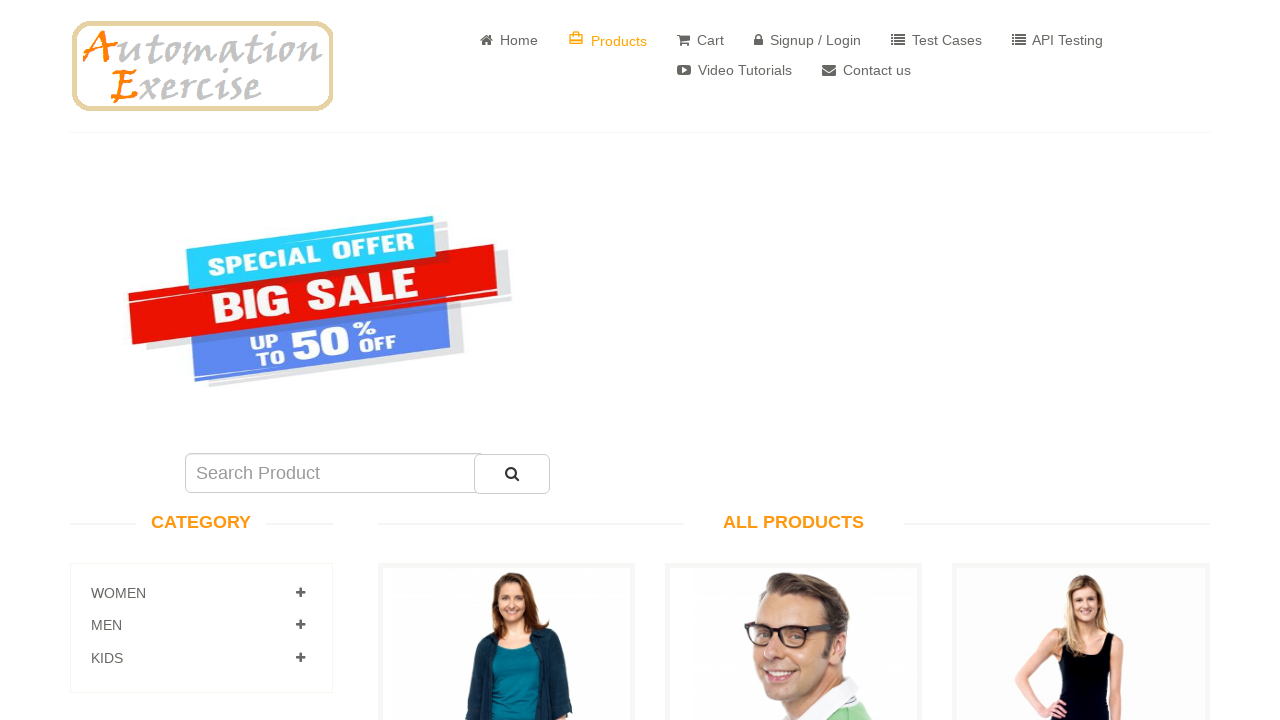